Tests the DEMOQA text box form by filling in user name, email, current address, and permanent address fields, then clicking submit and verifying the data is displayed on screen.

Starting URL: https://demoqa.com/text-box

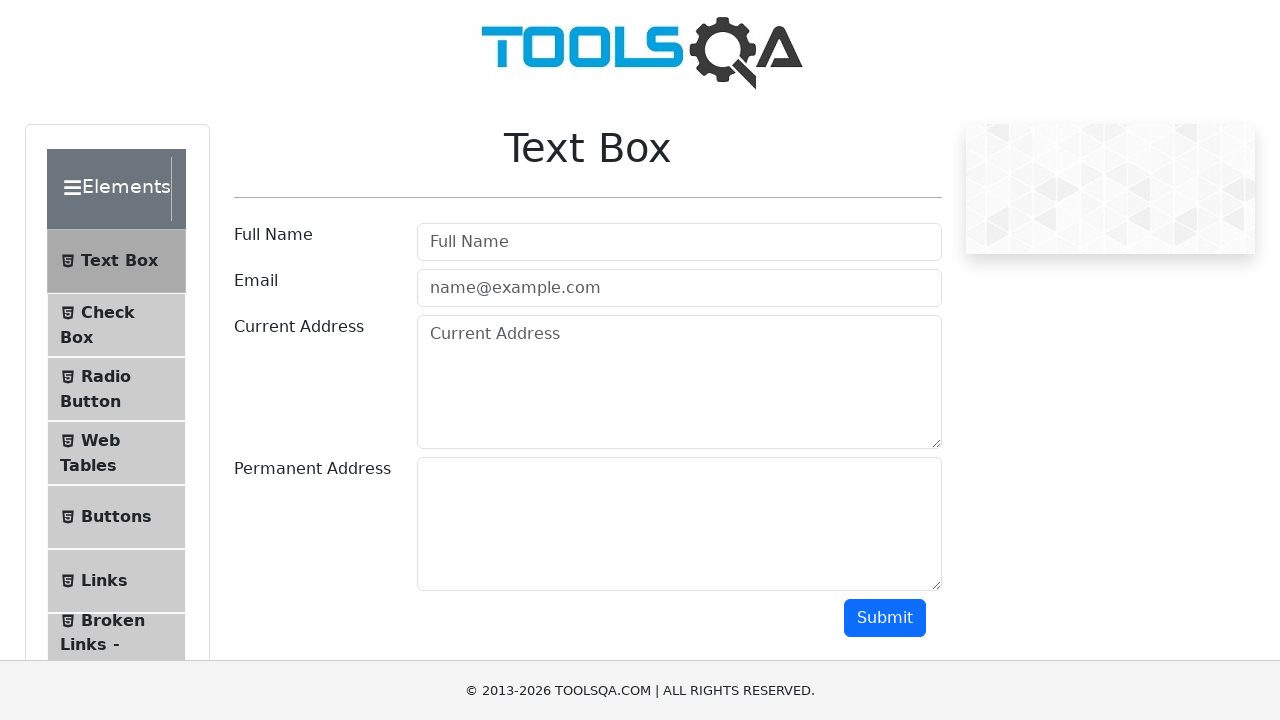

Filled userName field with 'Orlando Quispe' on #userName
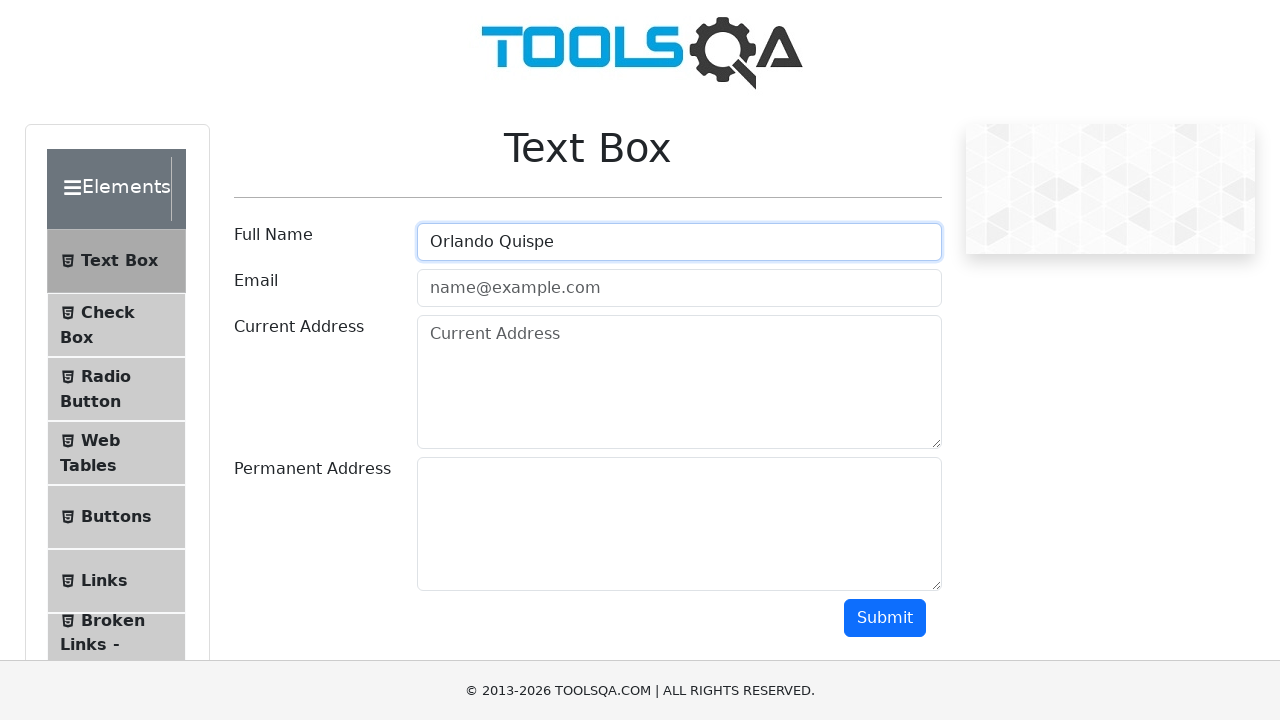

Filled userEmail field with 'test@test.com' on #userEmail
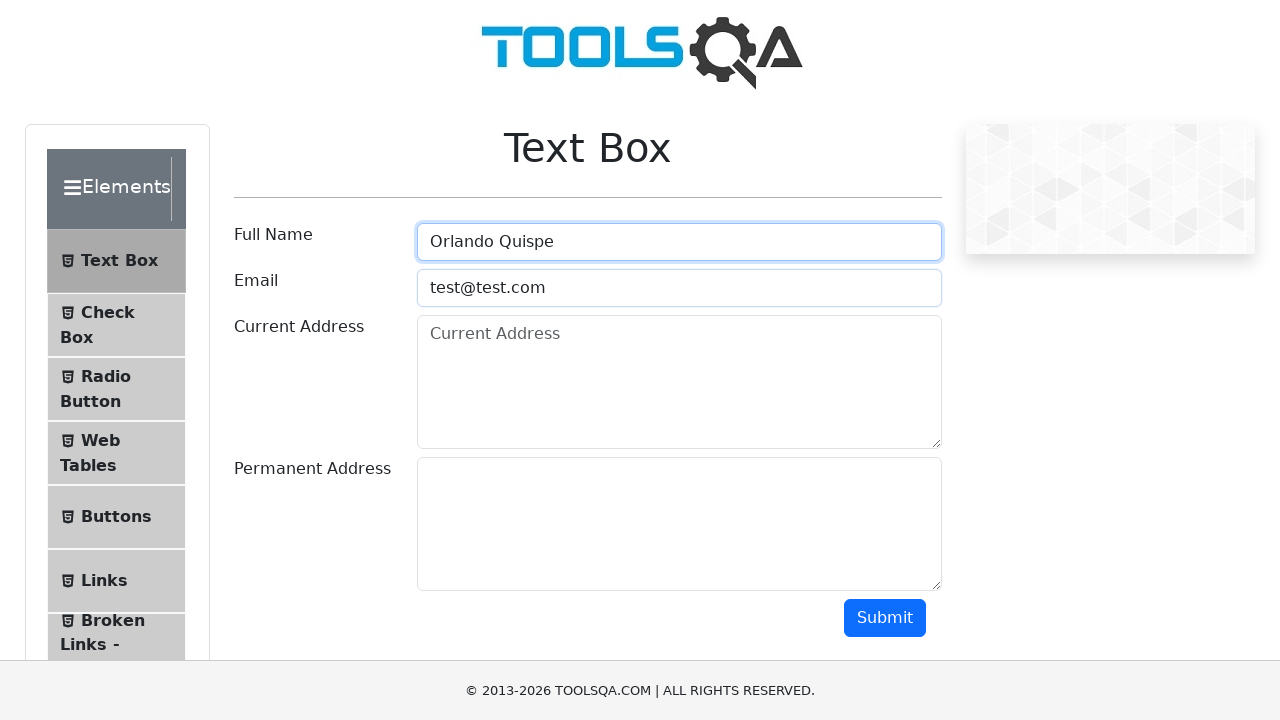

Filled currentAddress field with 'casa' on #currentAddress
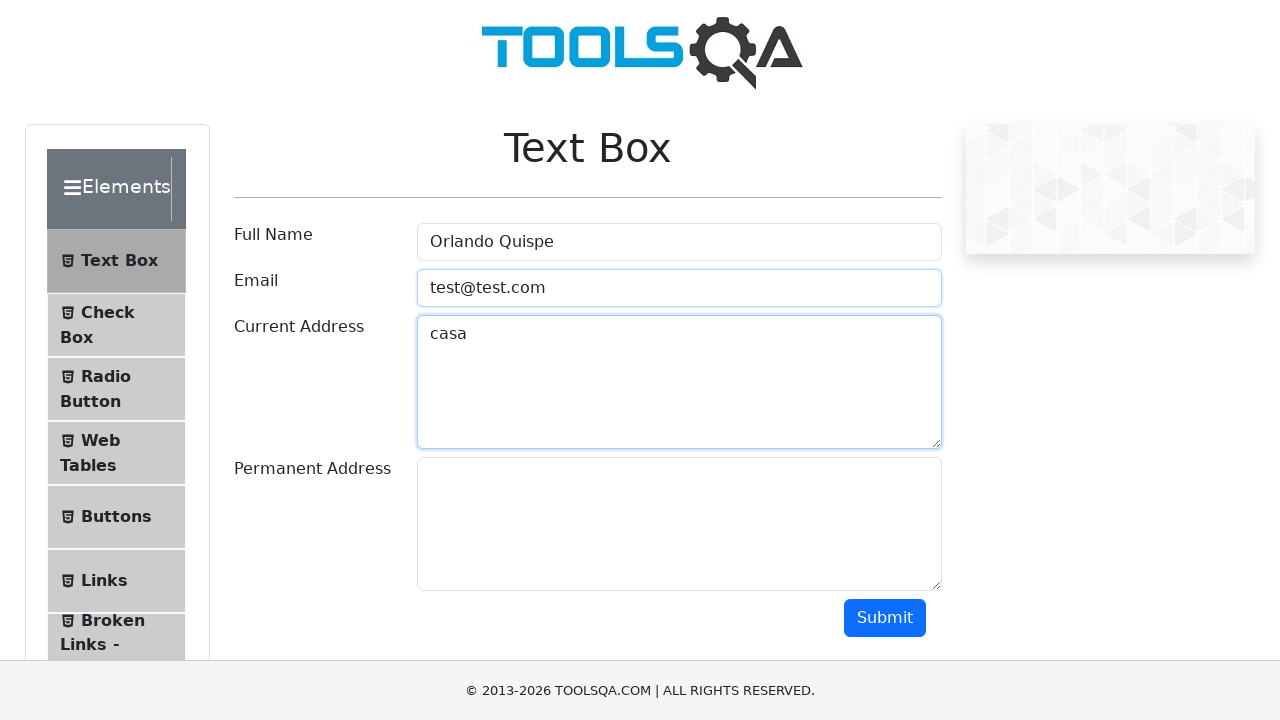

Filled permanentAddress field with 'trabajo' on #permanentAddress
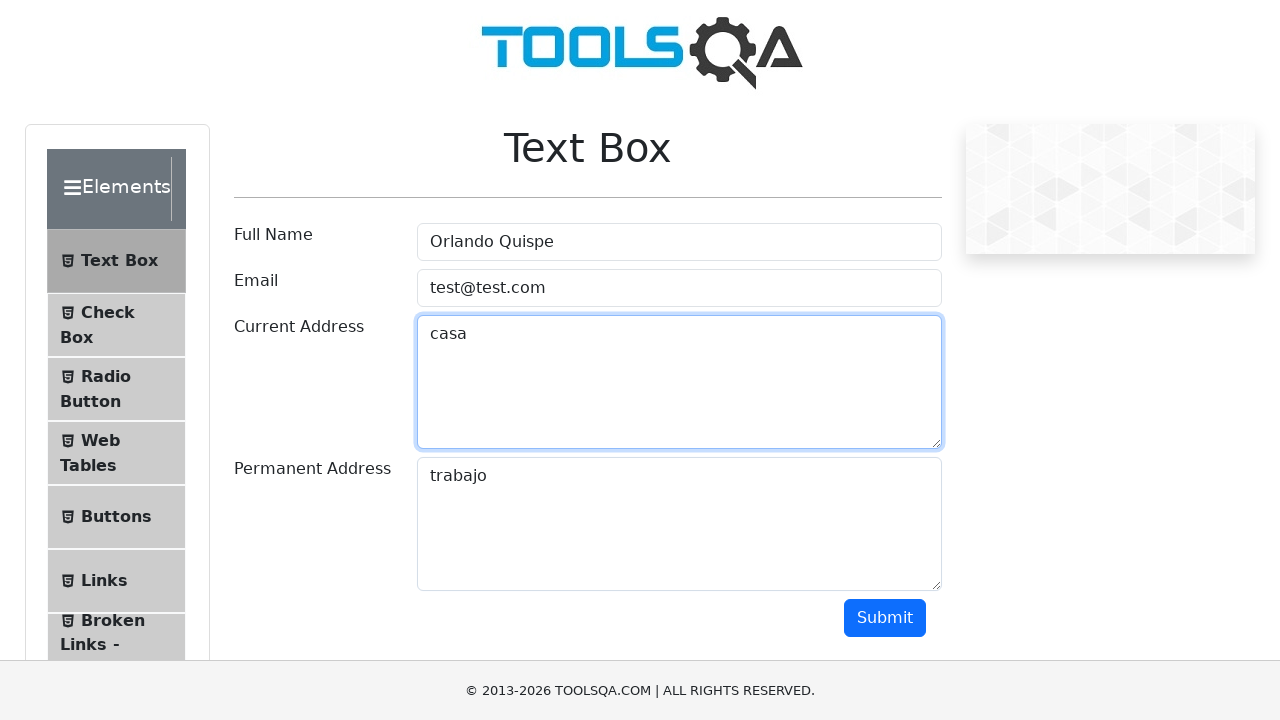

Clicked submit button to submit the form at (885, 618) on button.btn.btn-primary
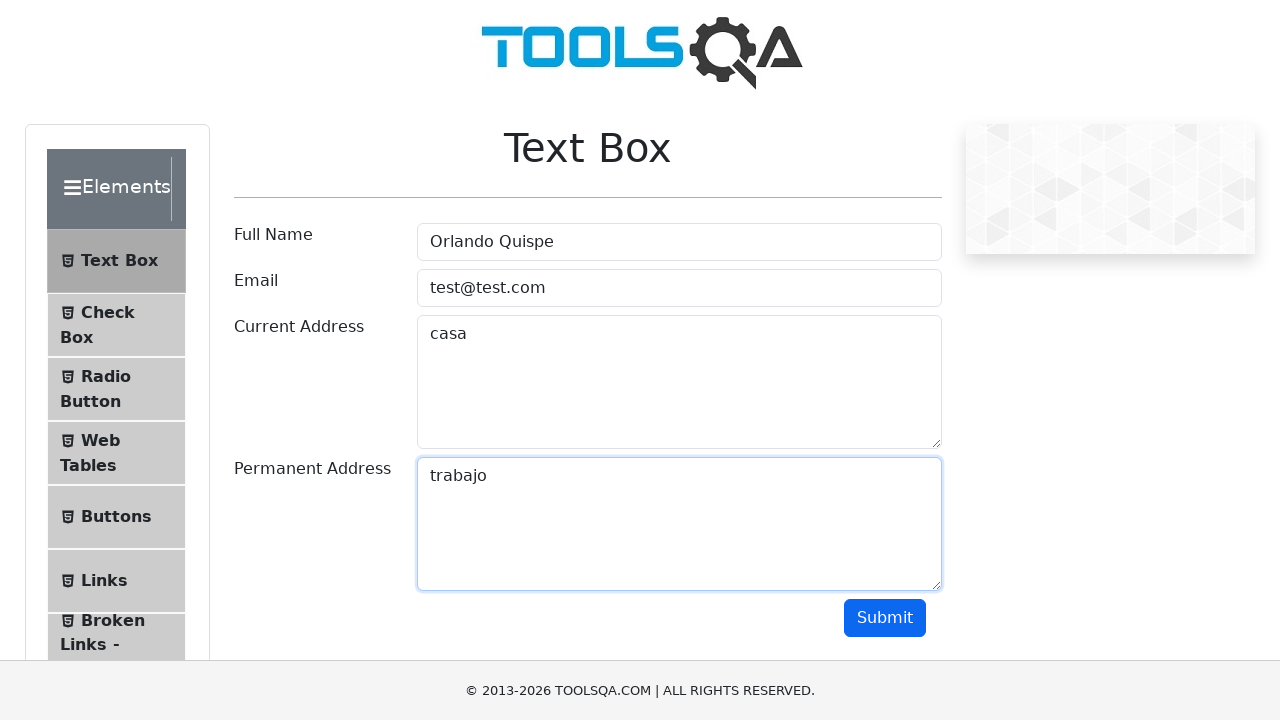

Waited for name output field to appear
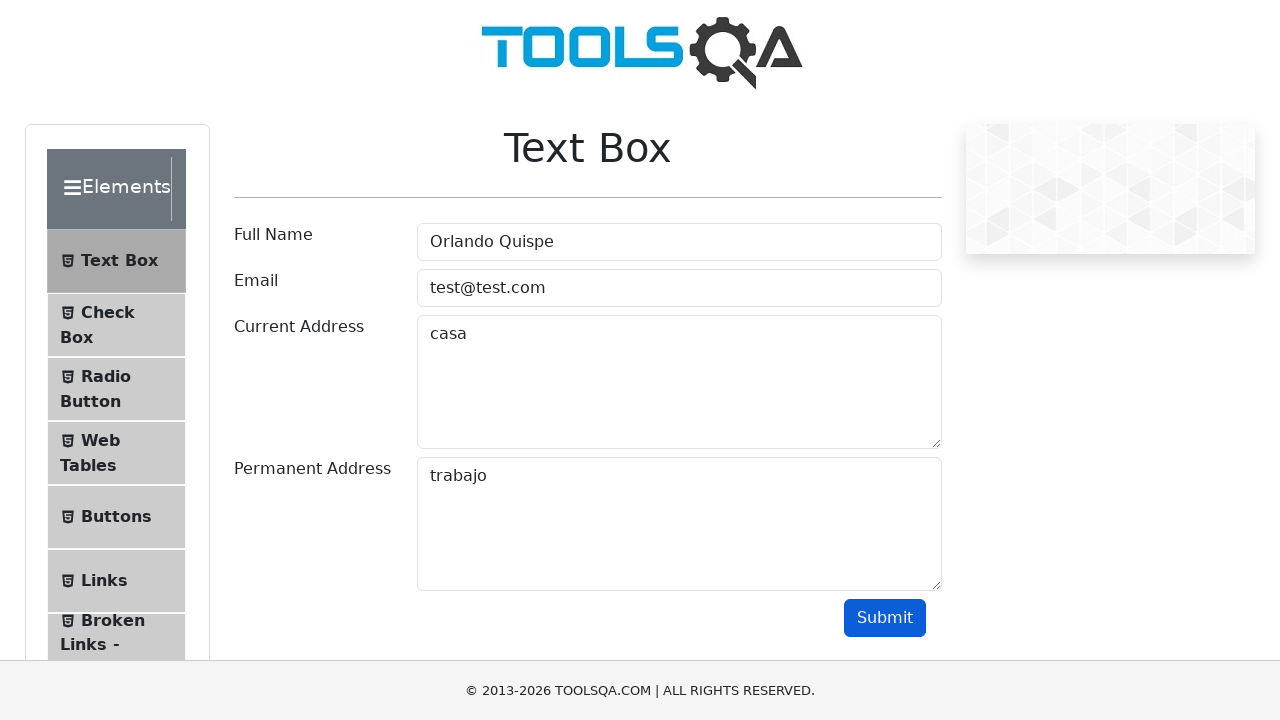

Waited for email output field to appear
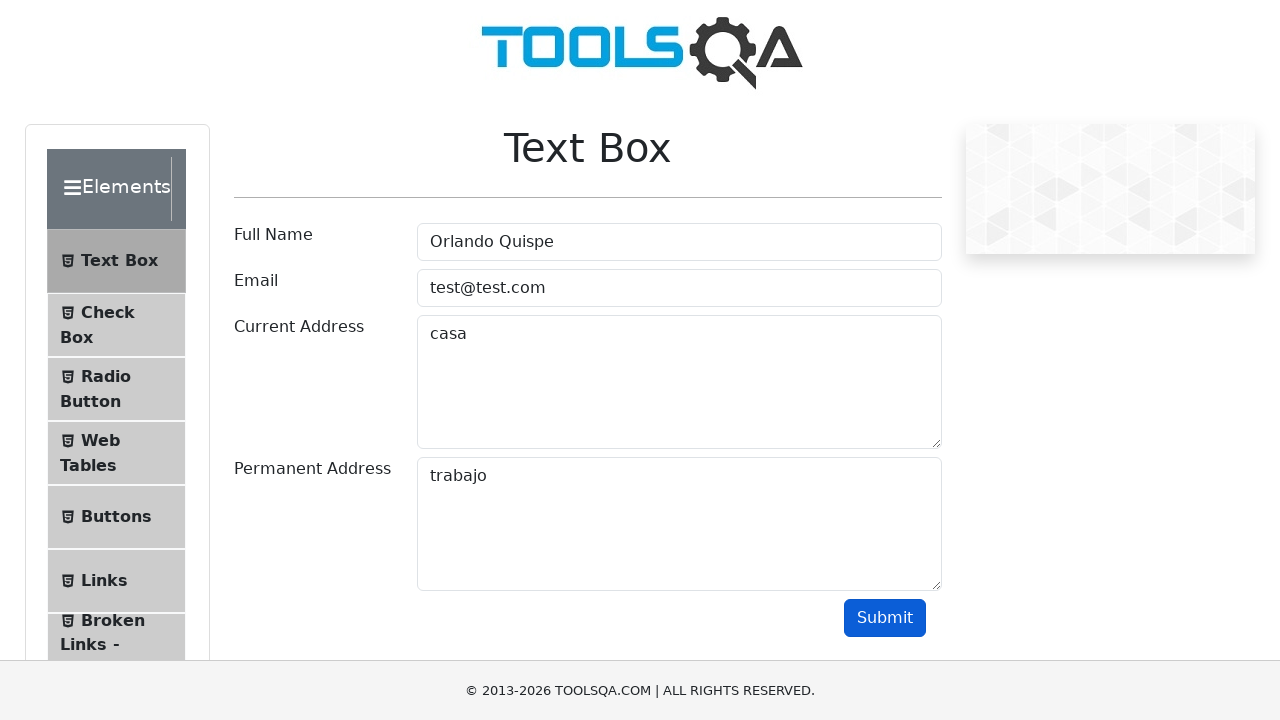

Waited for currentAddress output field to appear
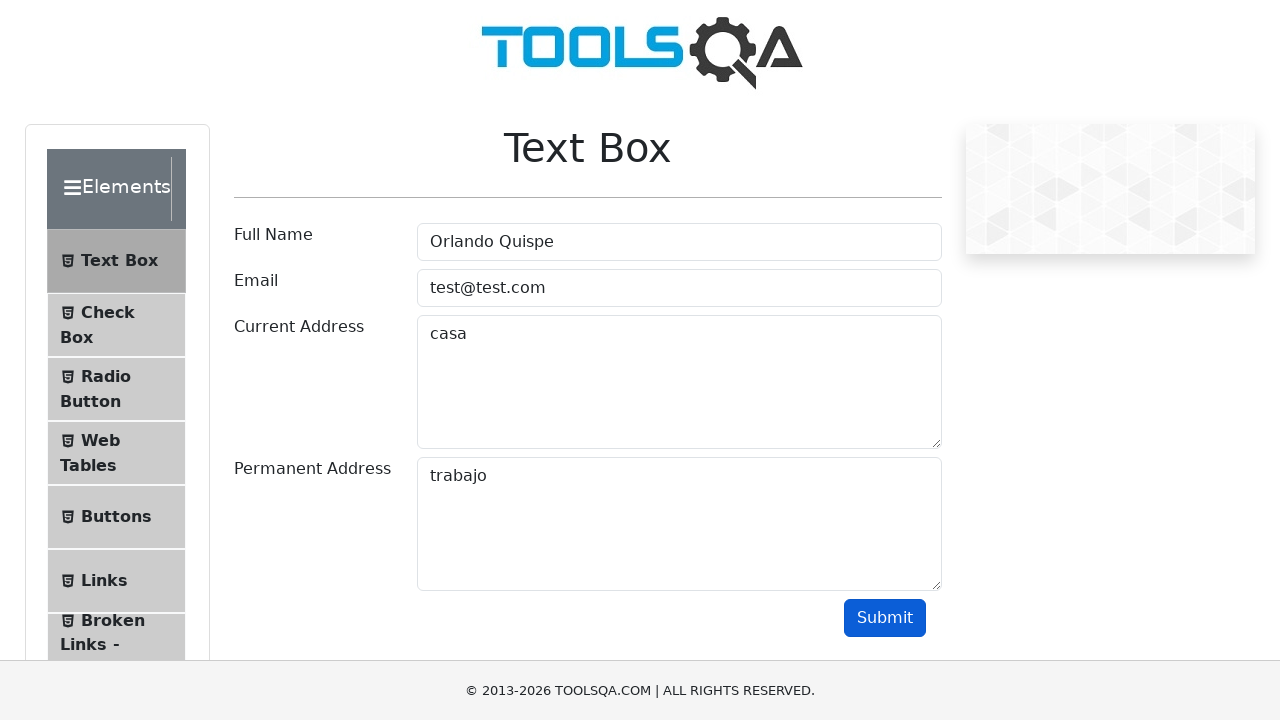

Waited for permanentAddress output field to appear
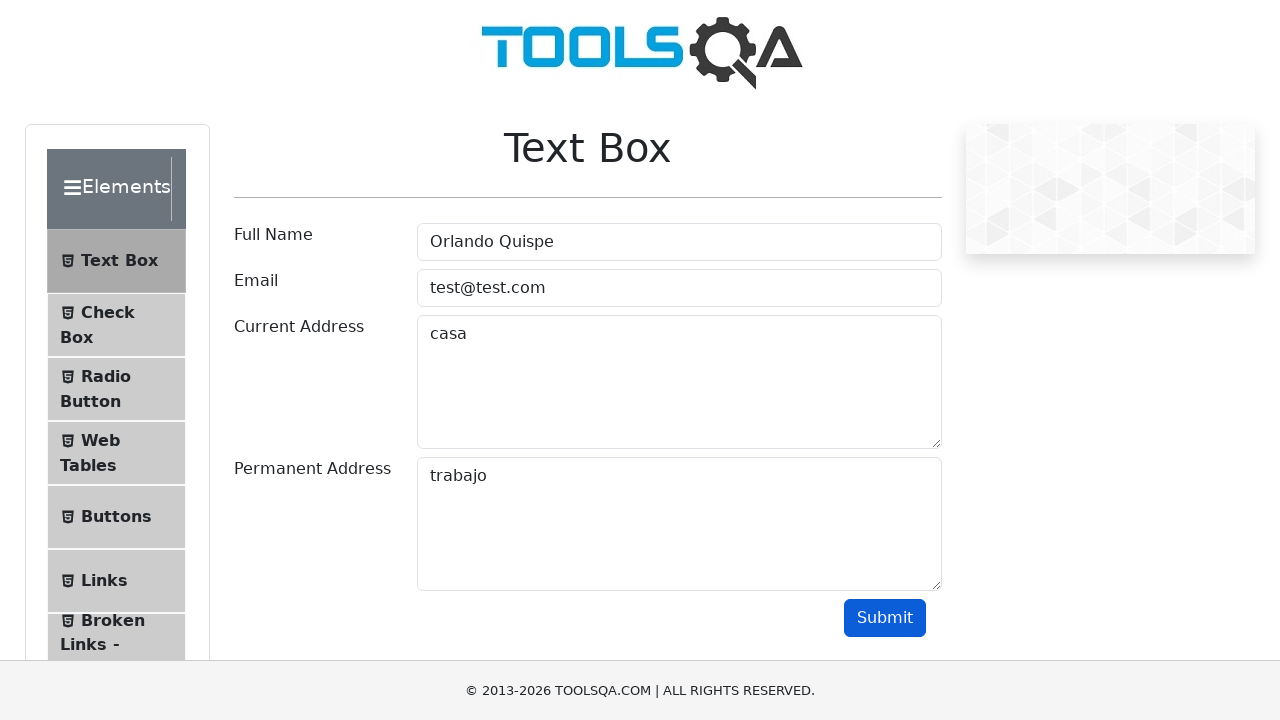

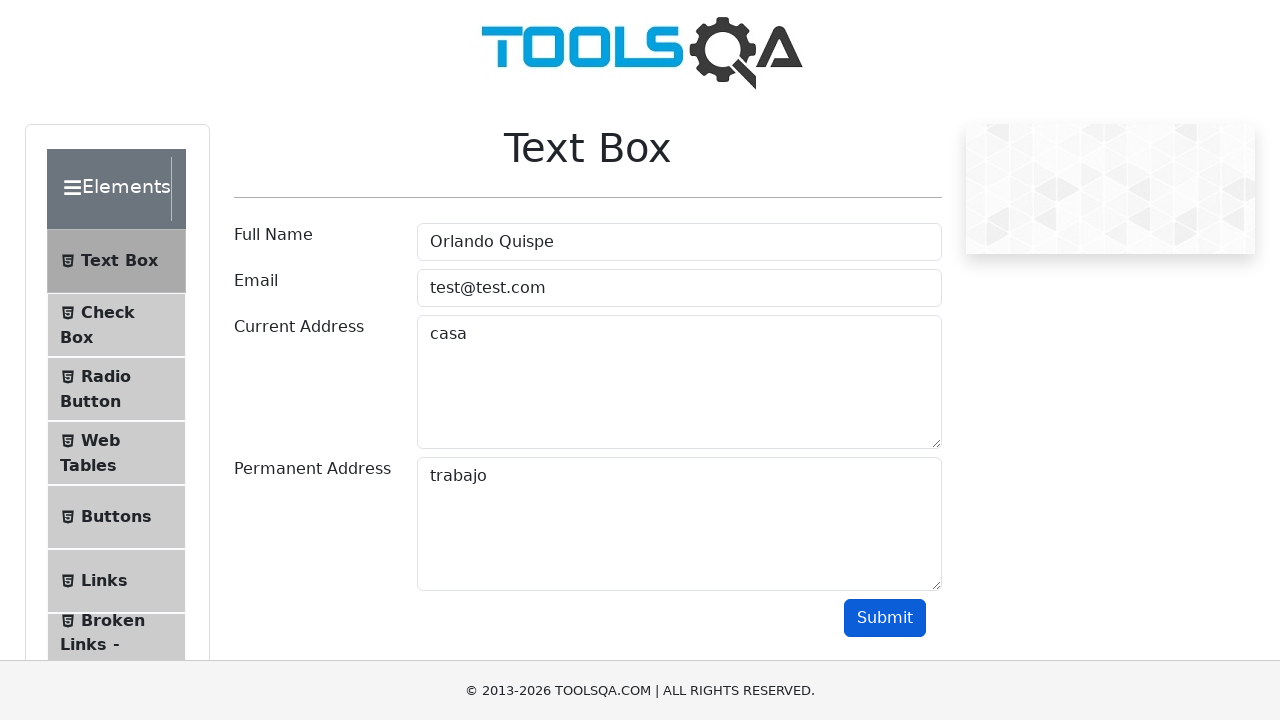